Tests form submission with empty phone field to verify phone validation message

Starting URL: https://lm.skillbox.cc/qa_tester/module02/homework1/

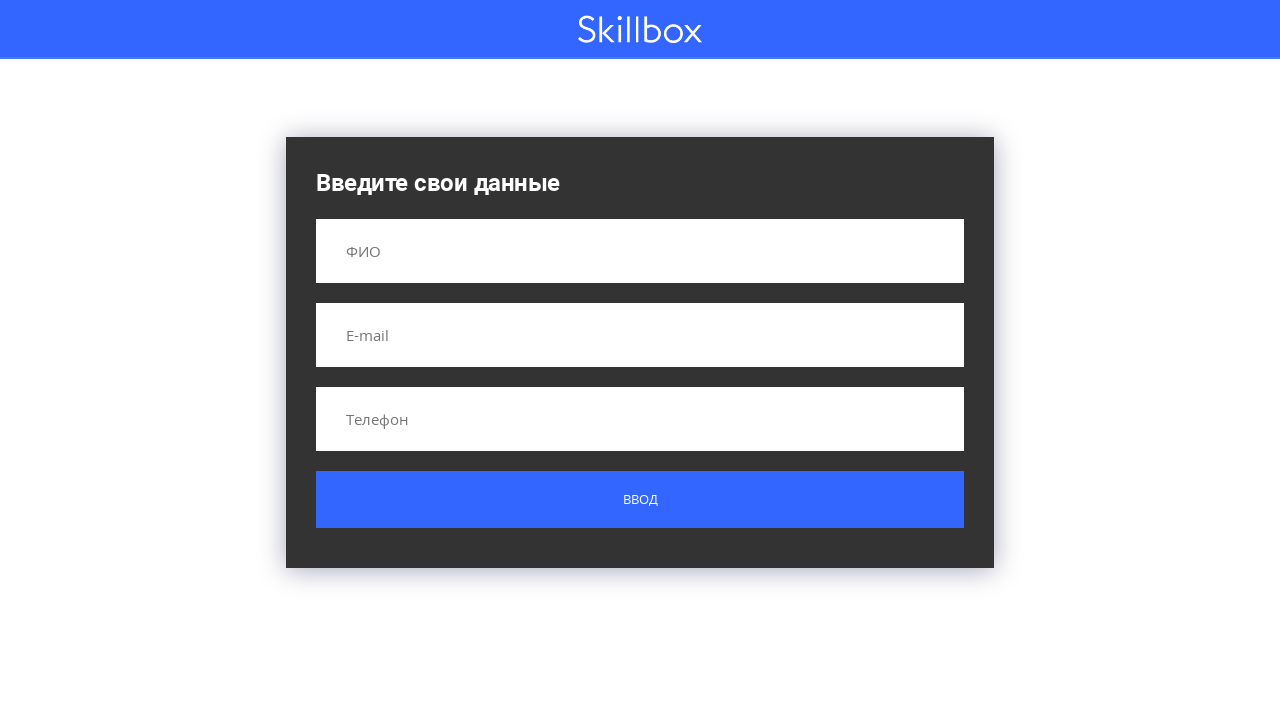

Filled name field with 'Иванов Володя Иванович' on input[name='name']
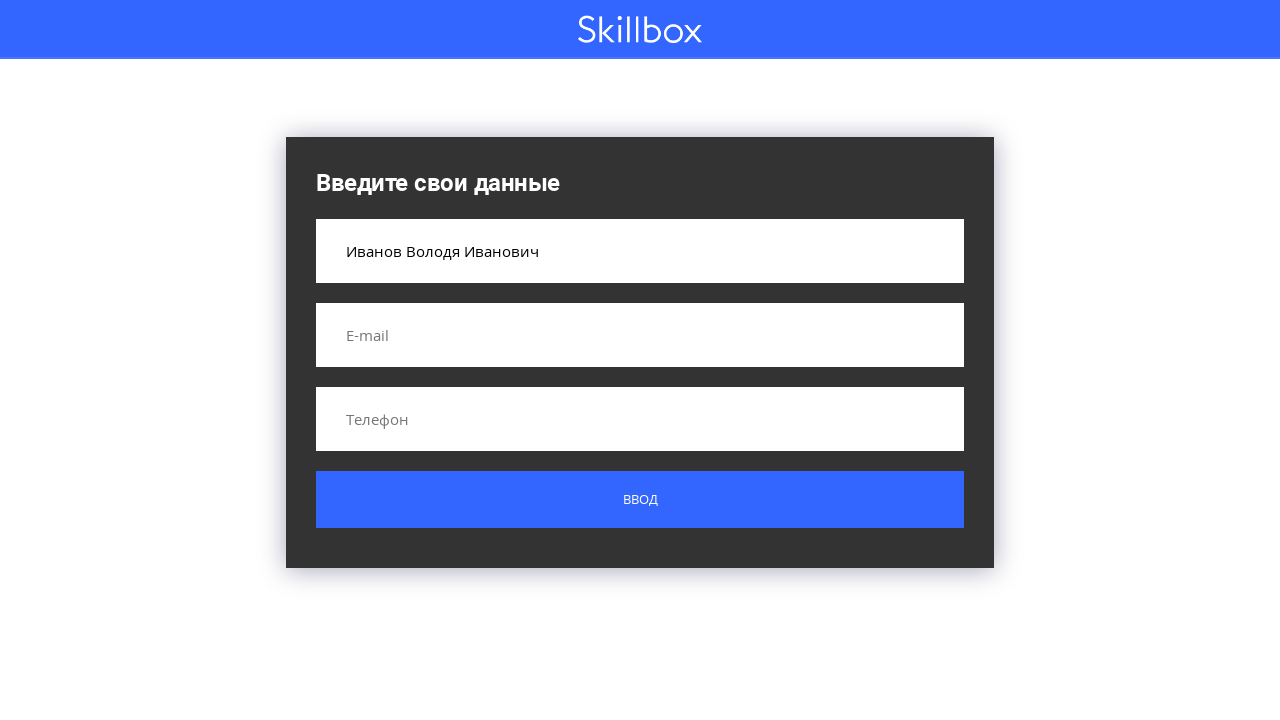

Filled email field with 'test@test.ru' on input[name='email']
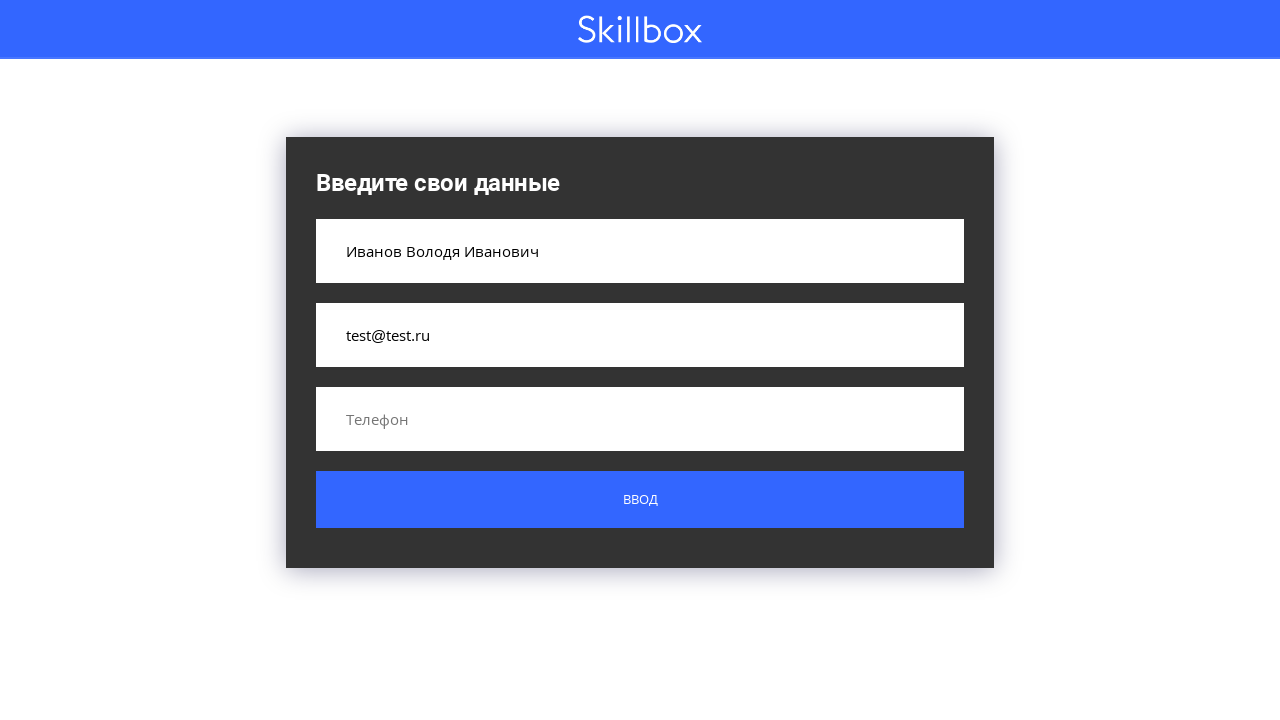

Clicked submit button to submit form with empty phone field at (640, 500) on .button
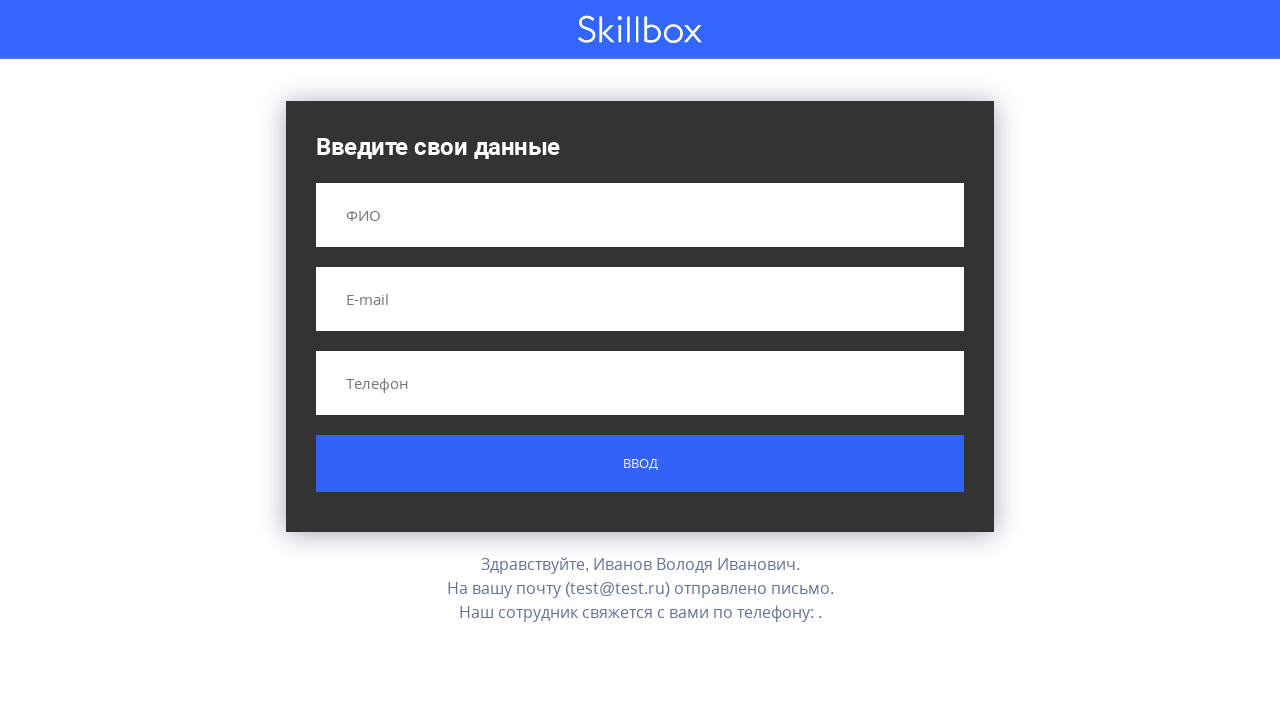

Phone validation error message appeared
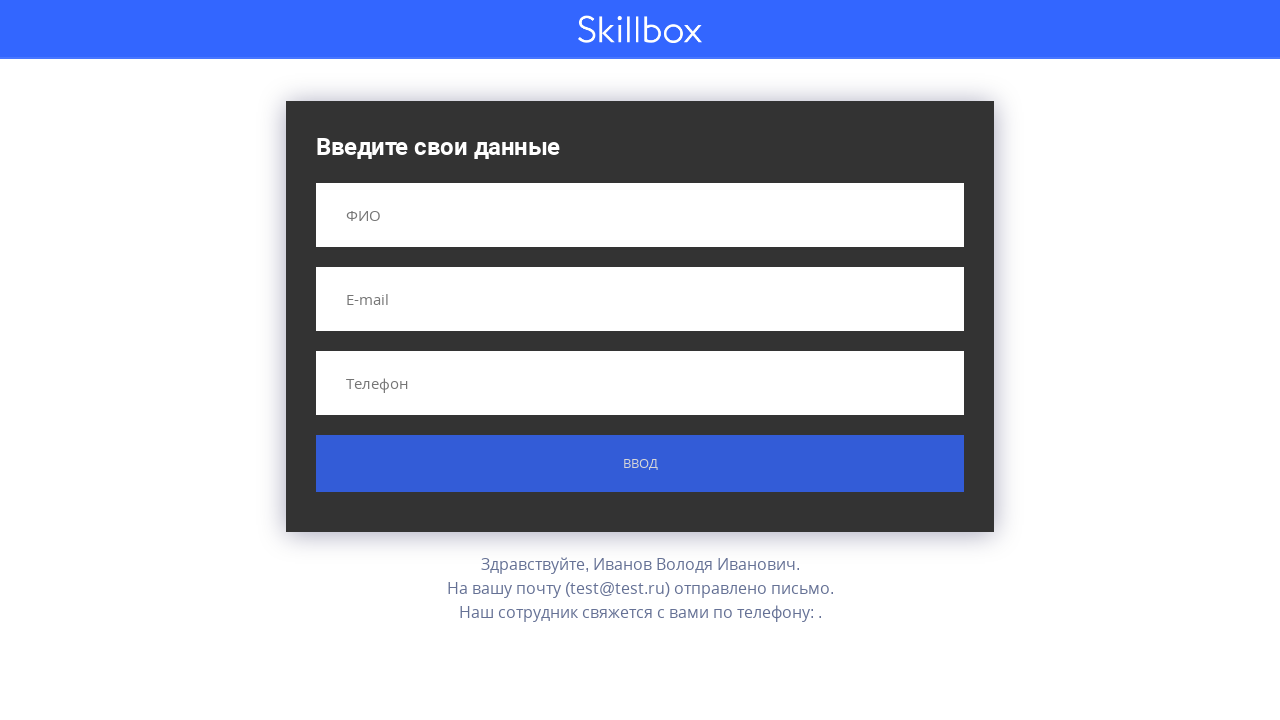

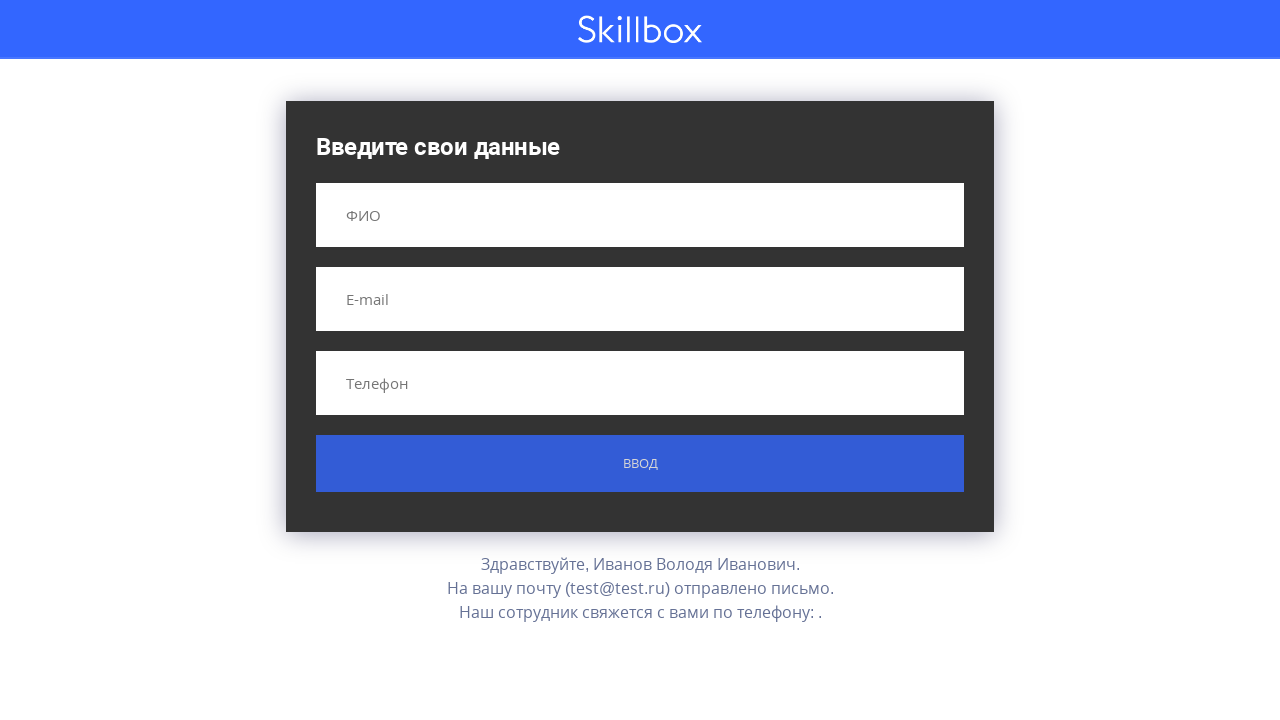